Tests bus ticket search functionality by entering departure and destination cities and submitting the search form

Starting URL: https://www.autobusubilietai.lt/

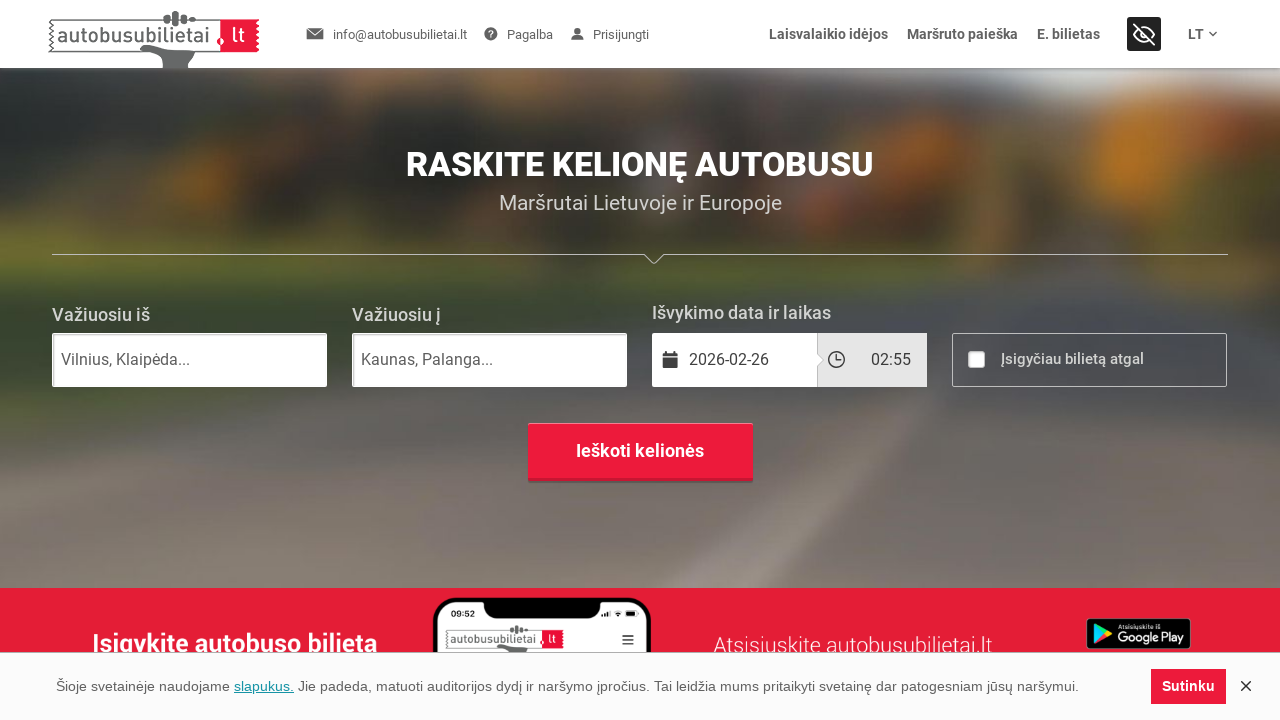

Filled departure city field with 'Vilnius' on #route-from
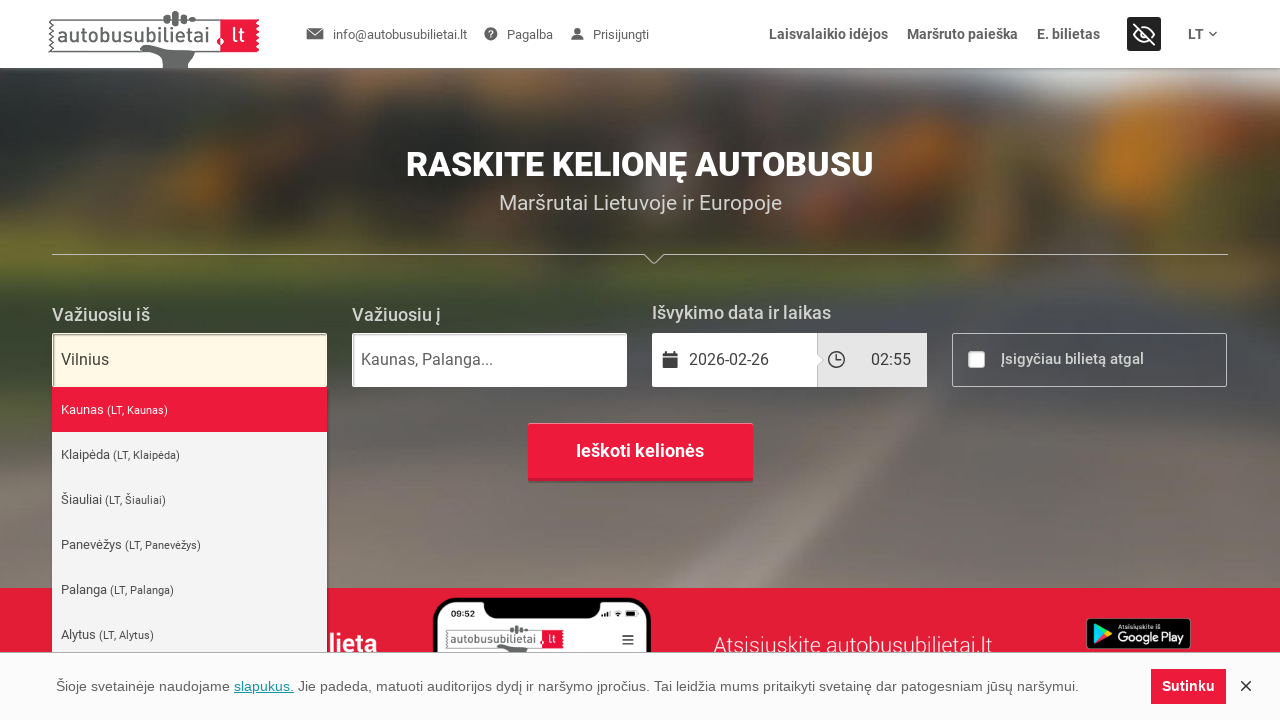

Filled destination city field with 'Klaipeda' on #route-to
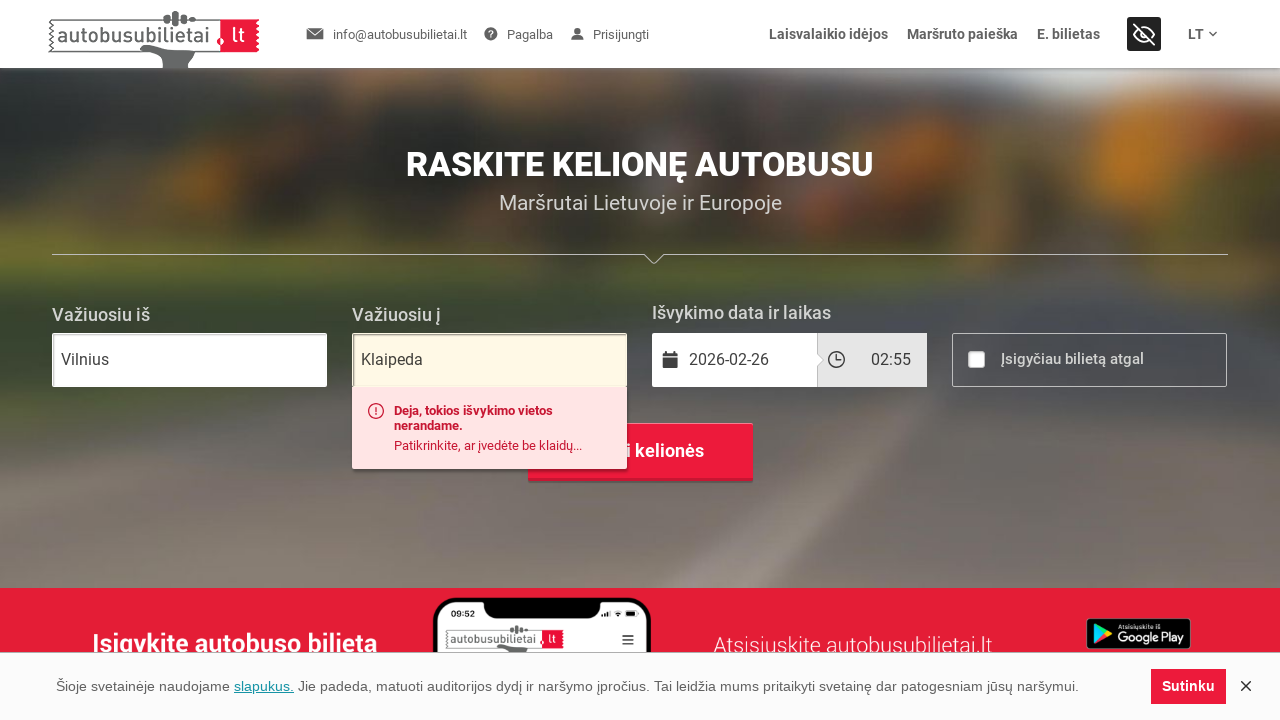

Clicked search button to submit bus ticket search at (640, 452) on #page-content > div.search-container > div > form > div.search-form-button > but
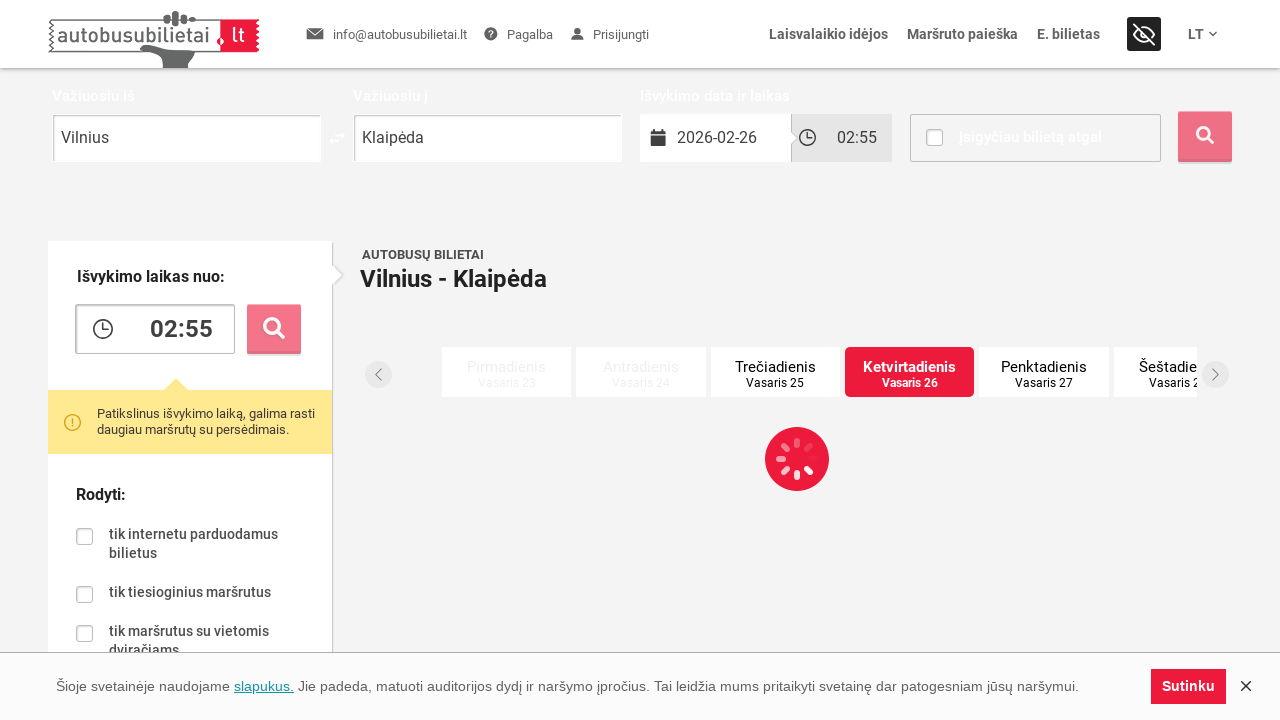

Waited for search results to load
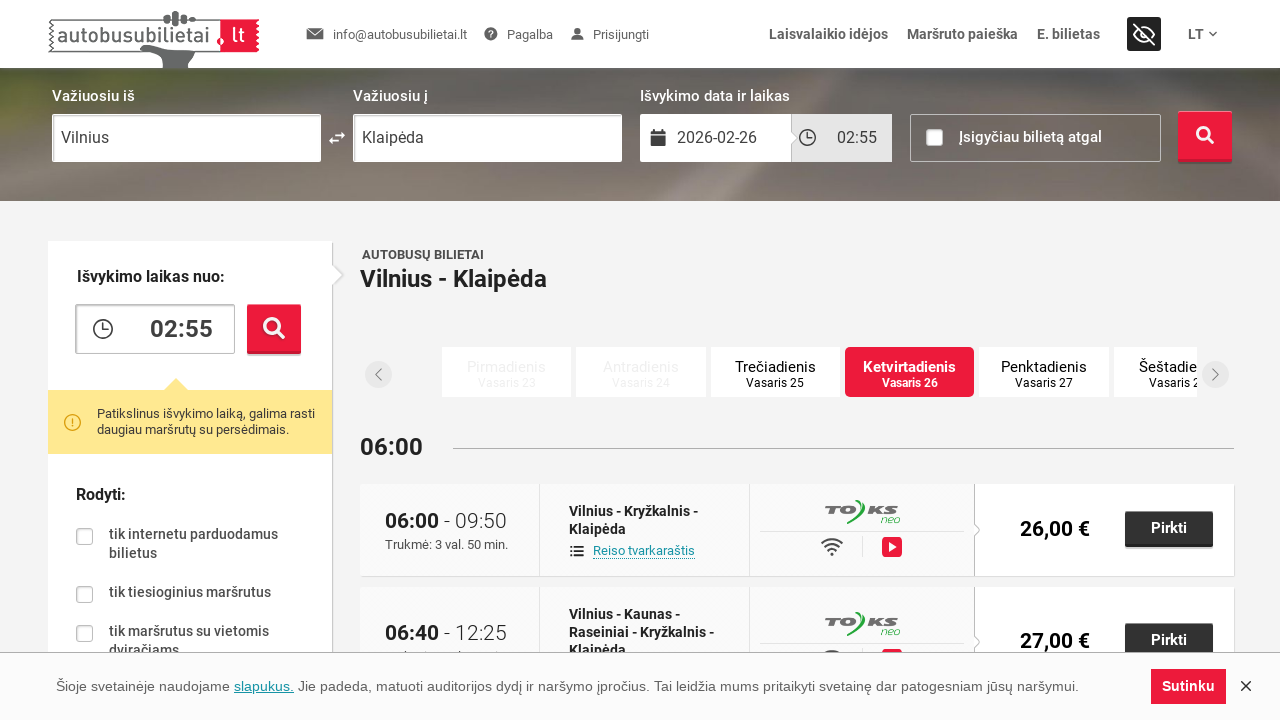

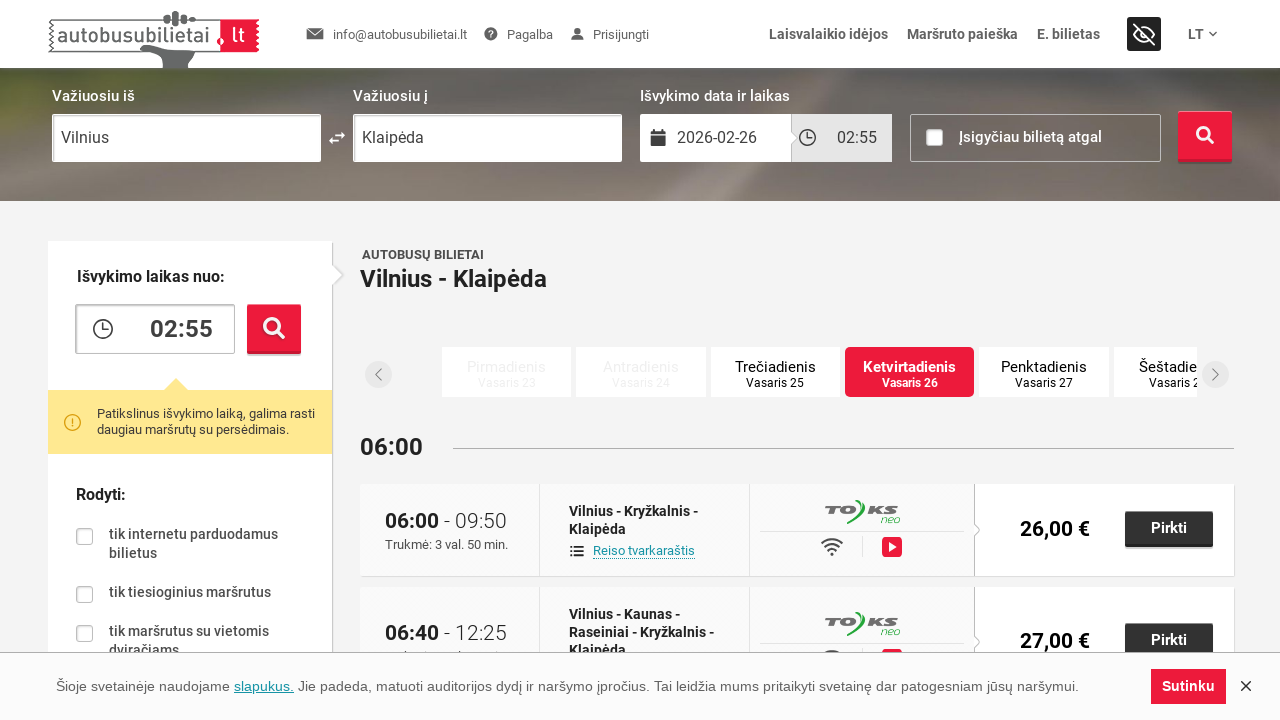